Tests dynamic control removal functionality by clicking the Remove button and verifying that the "It's gone!" message appears

Starting URL: https://the-internet.herokuapp.com/dynamic_controls

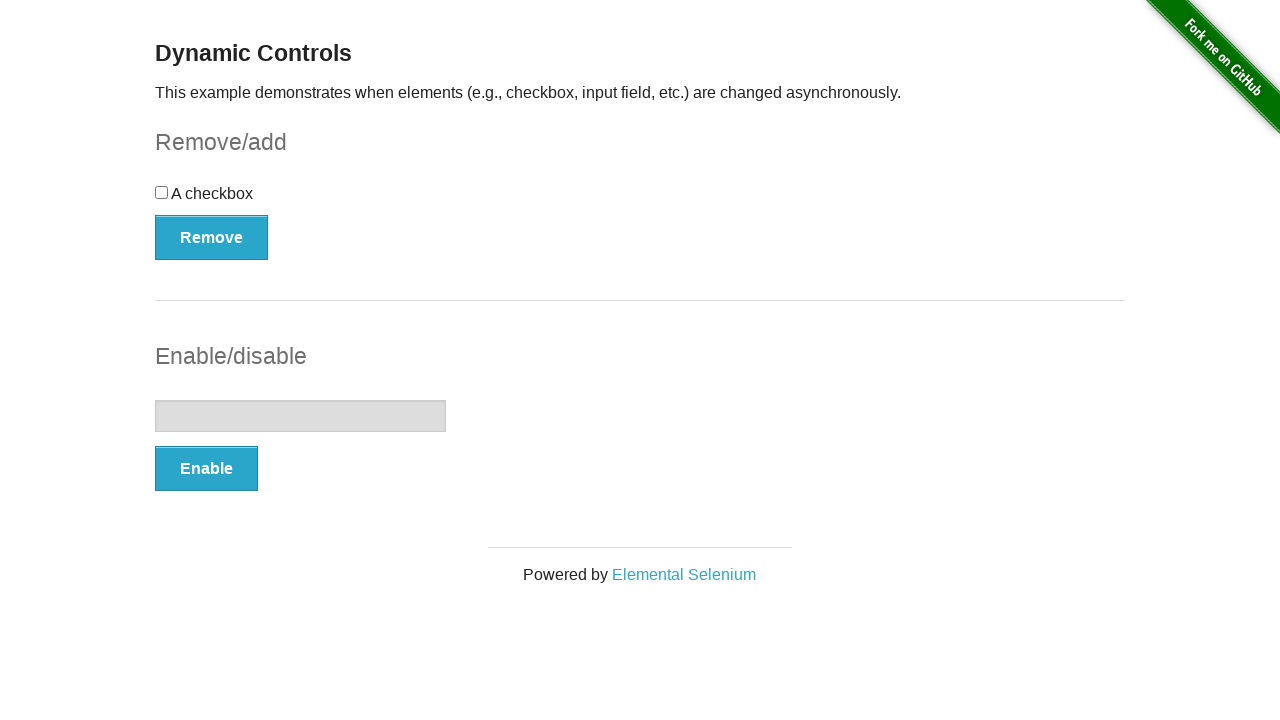

Clicked the Remove button to trigger dynamic control removal at (212, 237) on text='Remove'
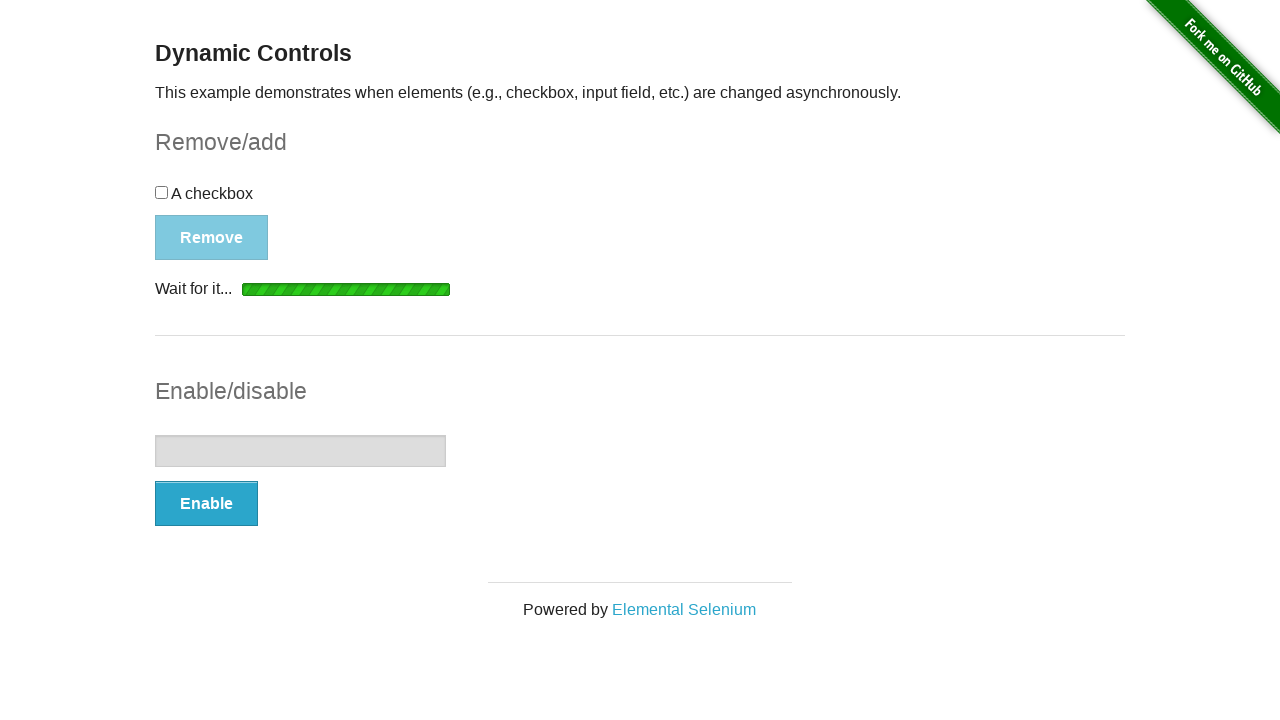

Verified the 'It's gone!' message appeared after control removal
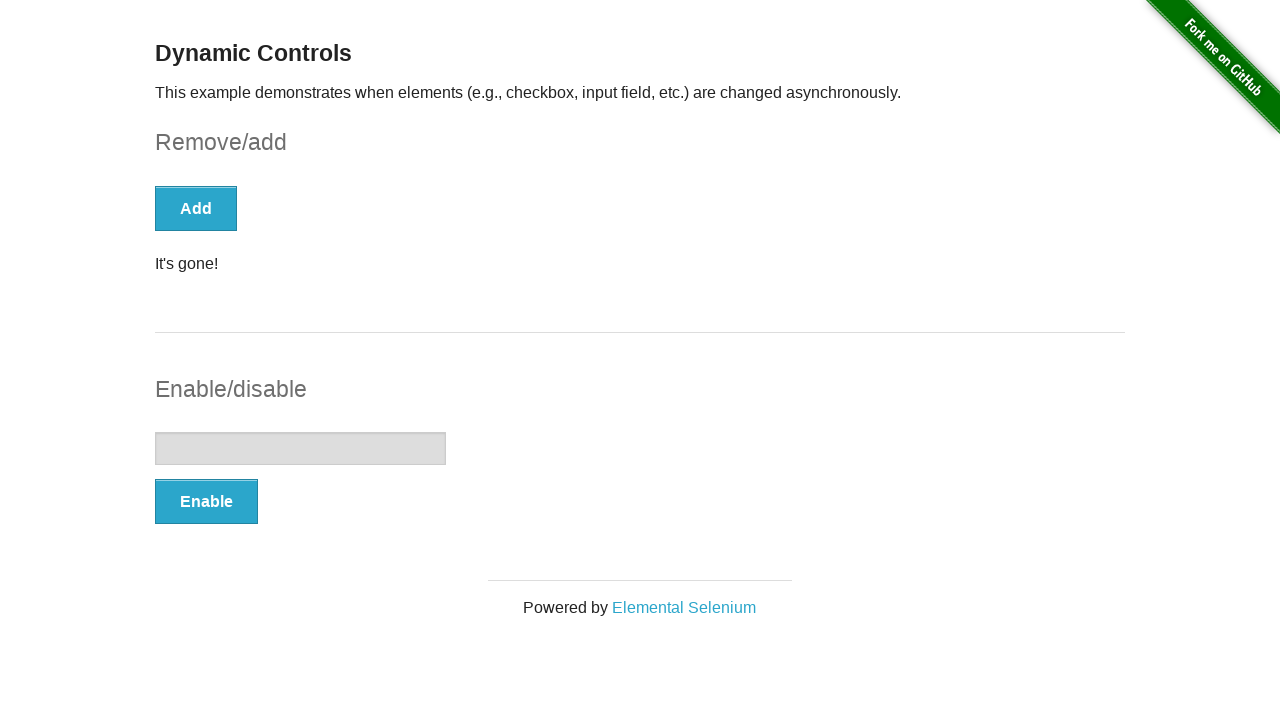

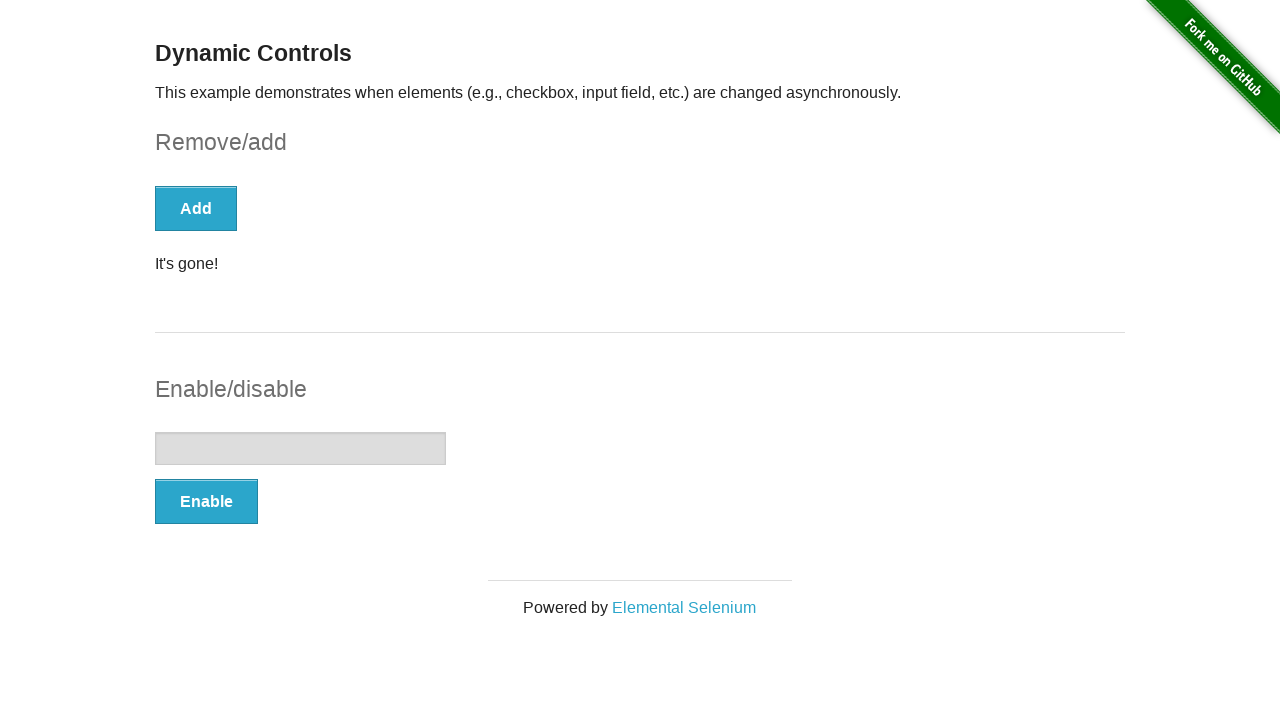